Tests the age form by entering name "ABC" and age "40", then verifies the adult message is displayed

Starting URL: https://kristinek.github.io/site/examples/age

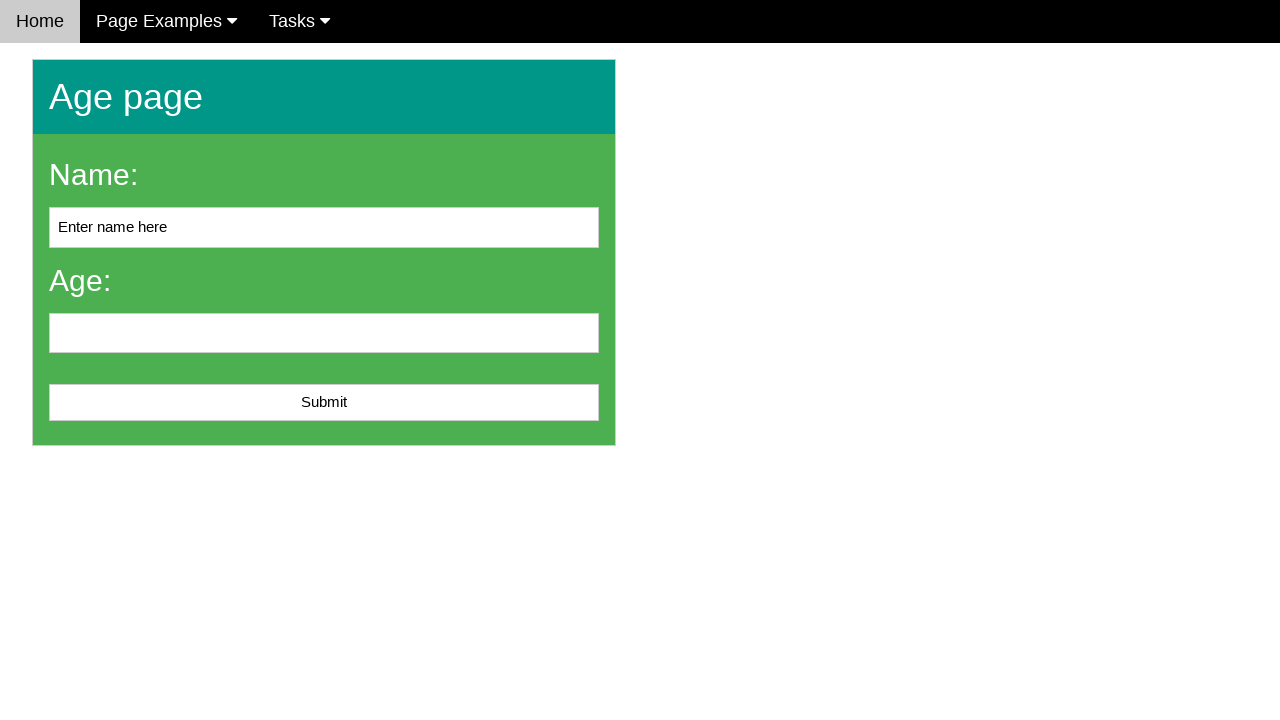

Navigated to age form page
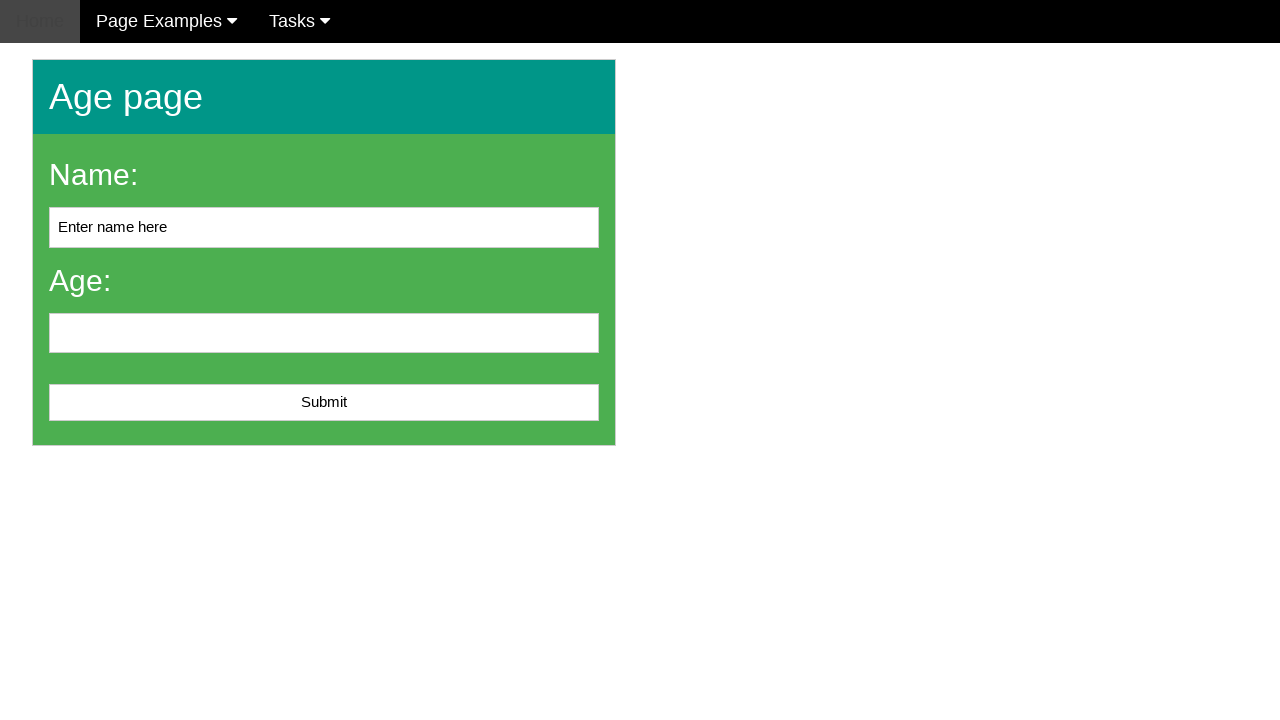

Entered name 'ABC' in the name field on #name
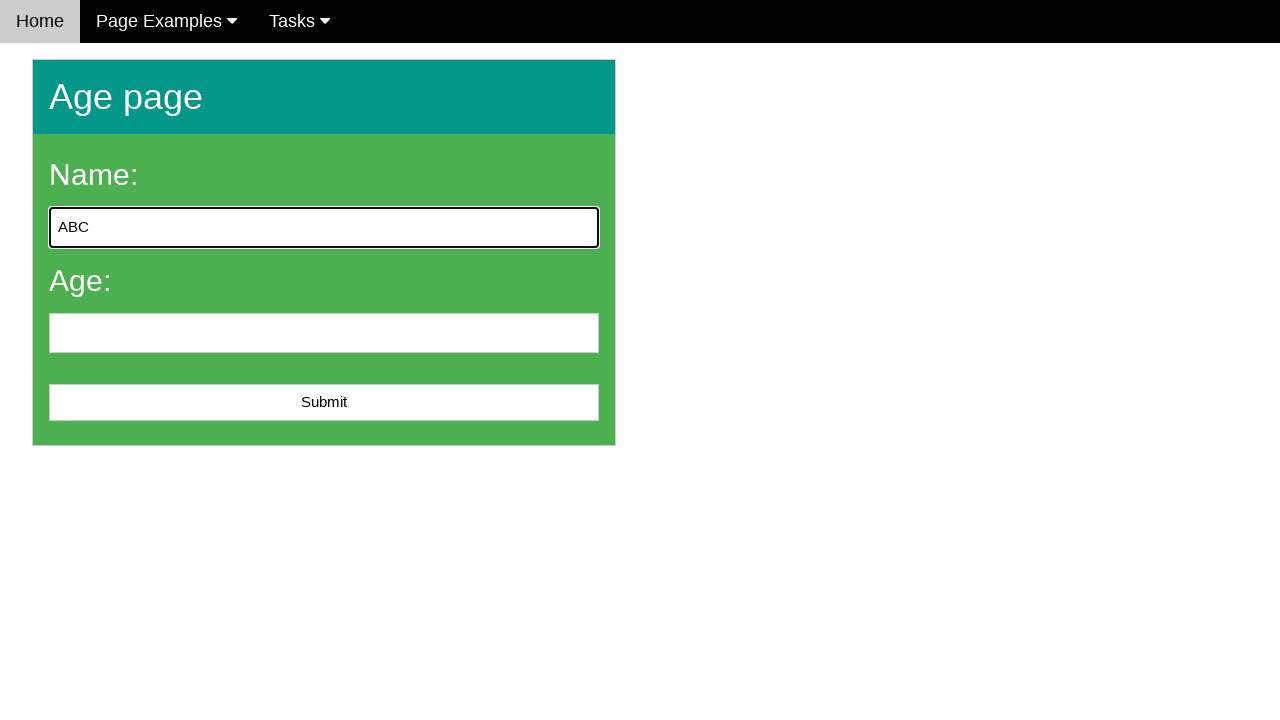

Entered age '40' in the age field on #age
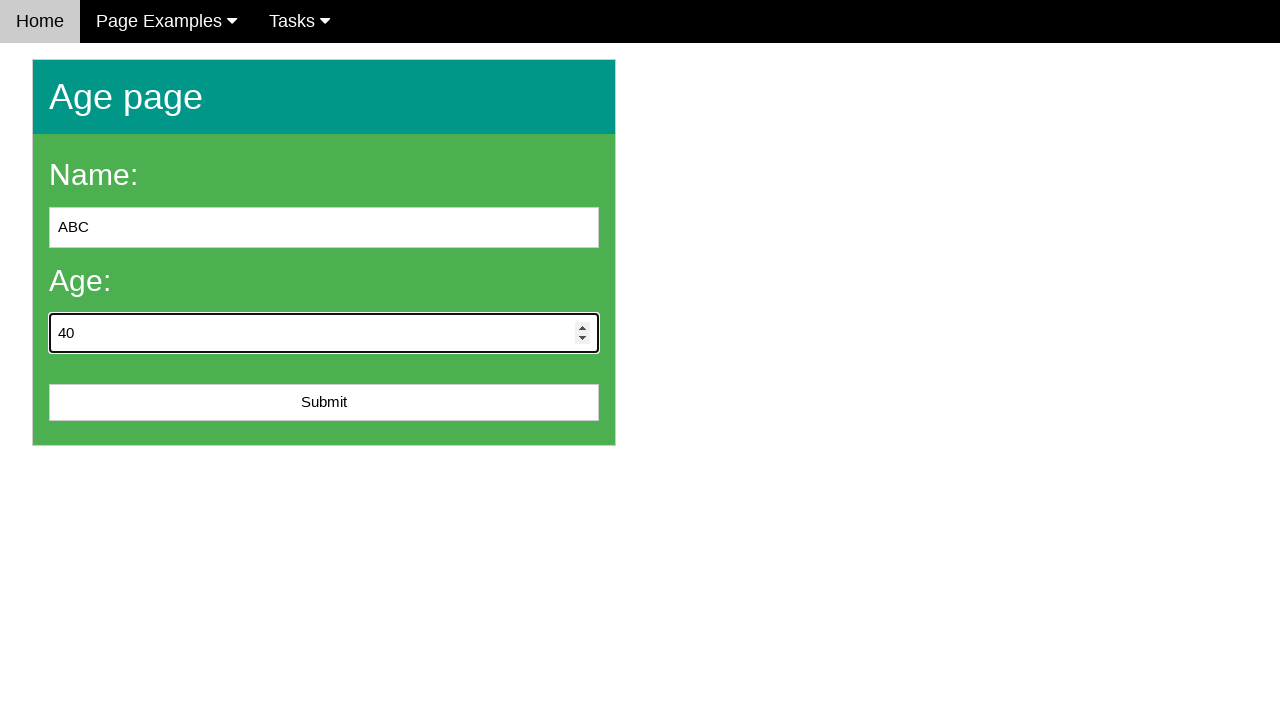

Clicked the submit button at (324, 403) on #submit
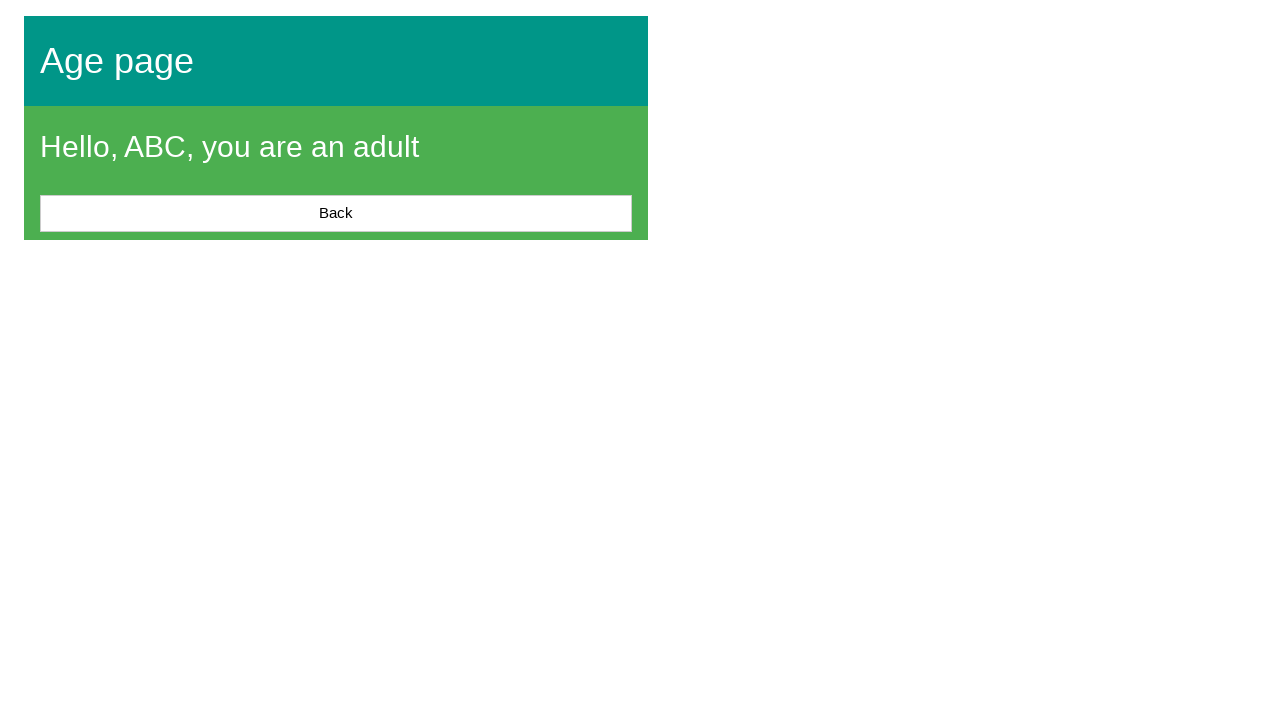

Retrieved the message text content
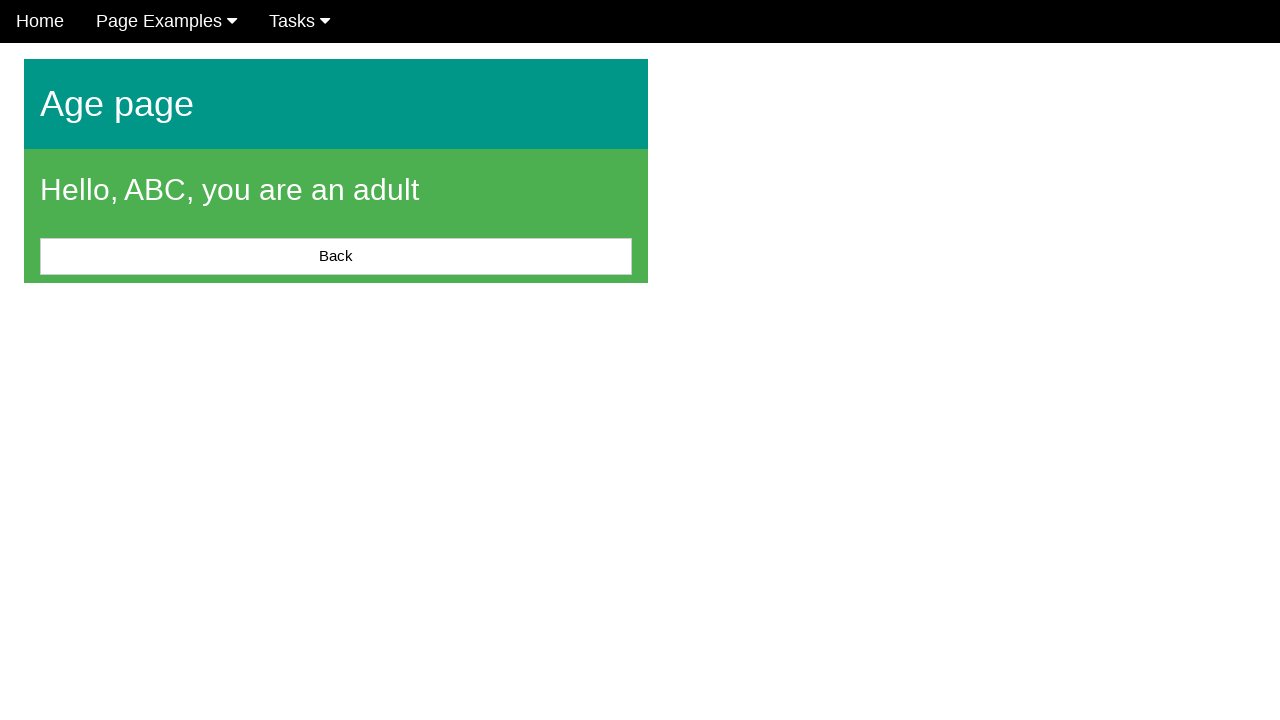

Verified the adult message is displayed correctly
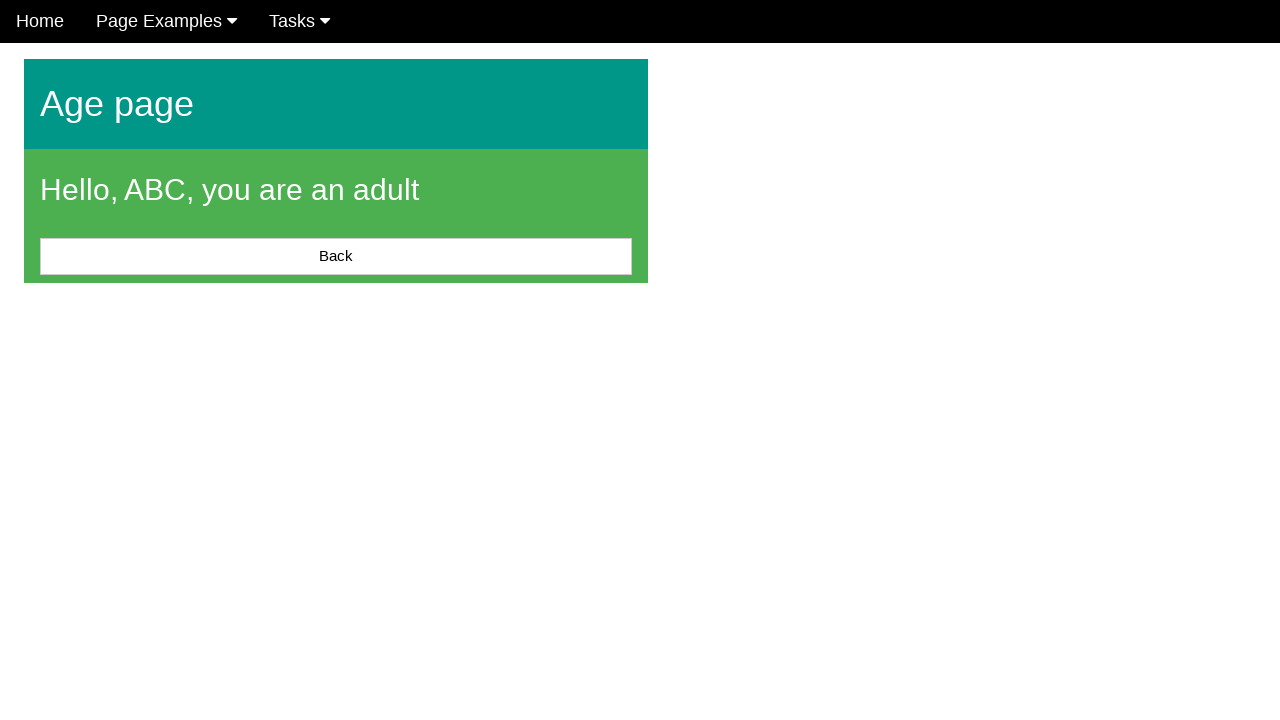

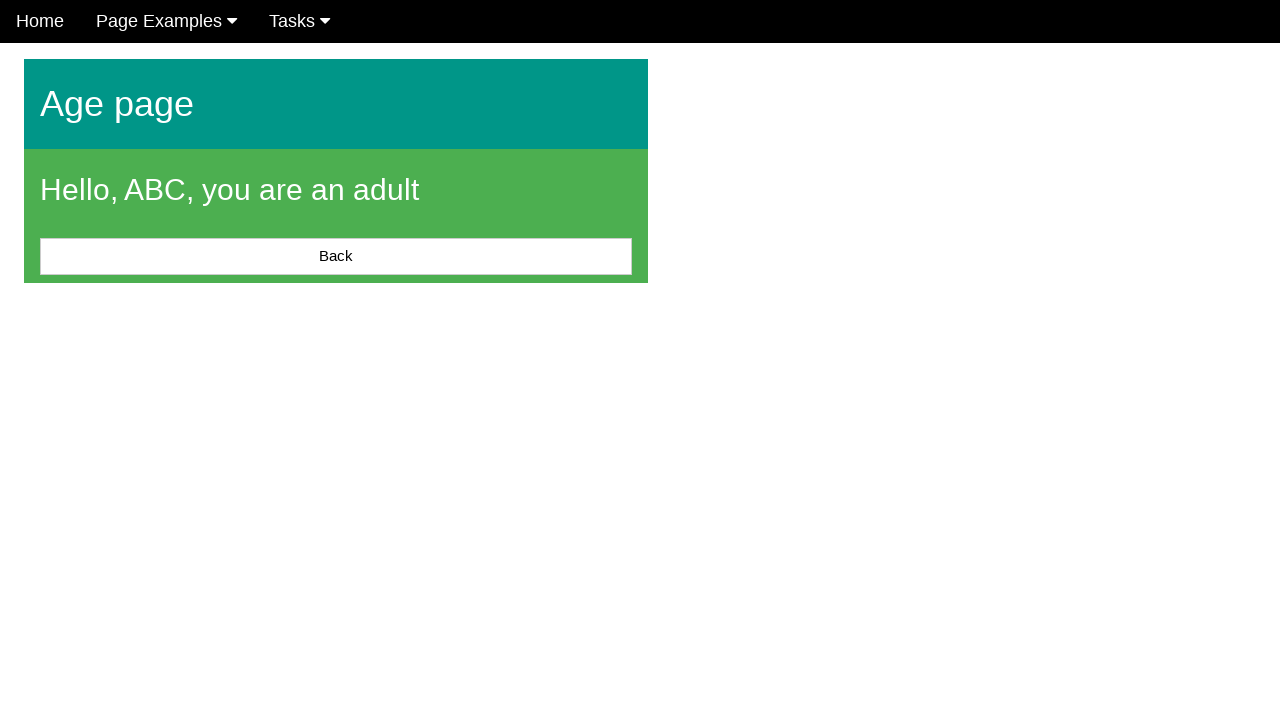